Tests adding a book to shopping cart without being logged in to verify error message

Starting URL: https://www.sharelane.com

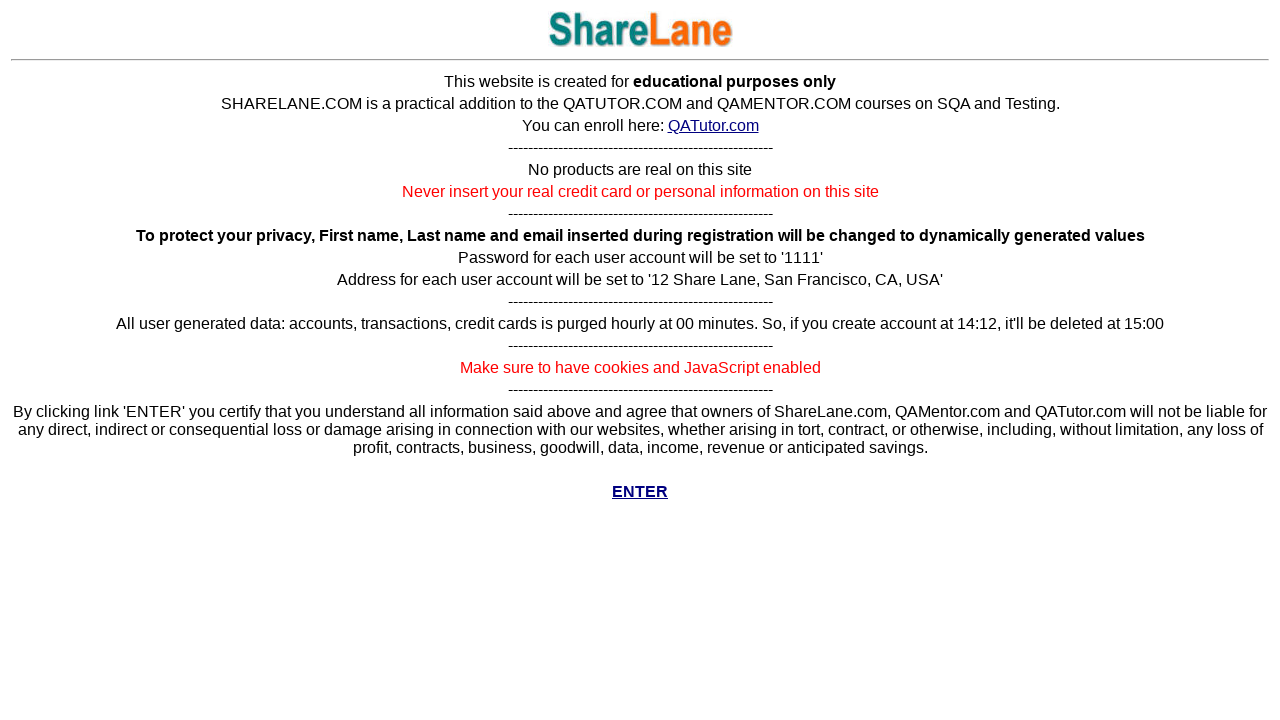

Clicked enter button to access main site at (640, 492) on a[href='../cgi-bin/main.py']
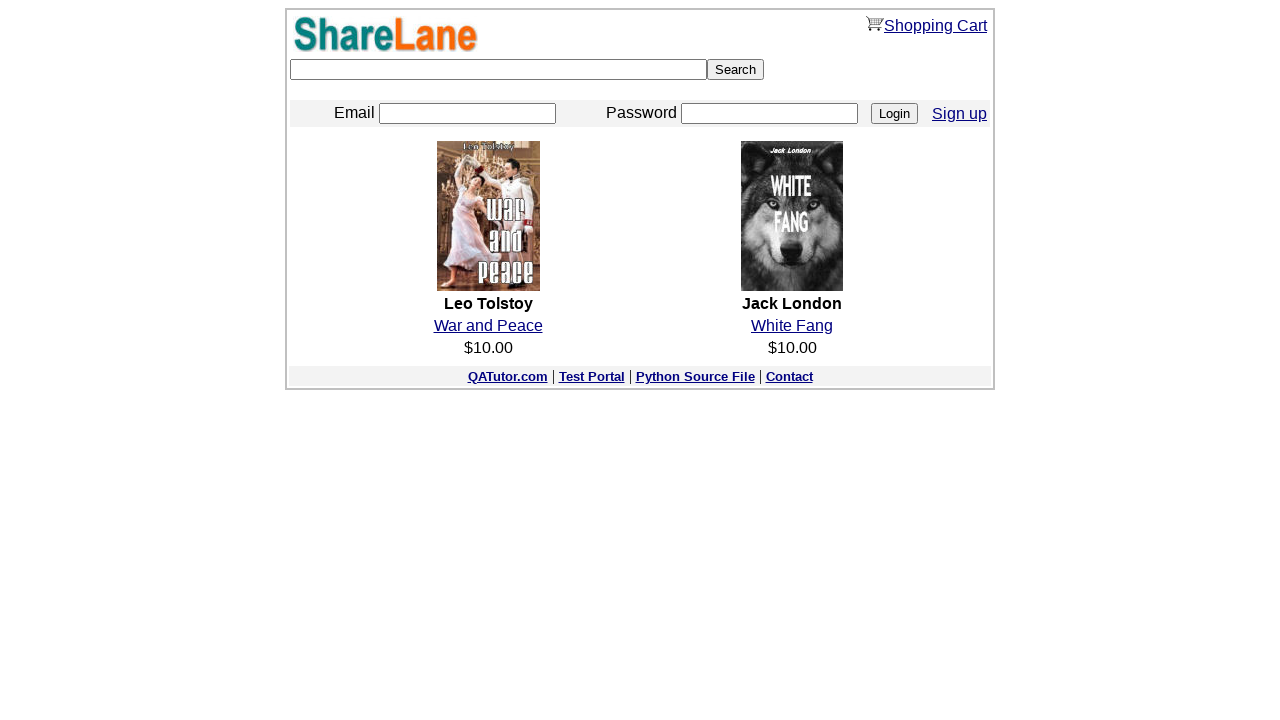

Clicked search field at (498, 70) on input[type='text']
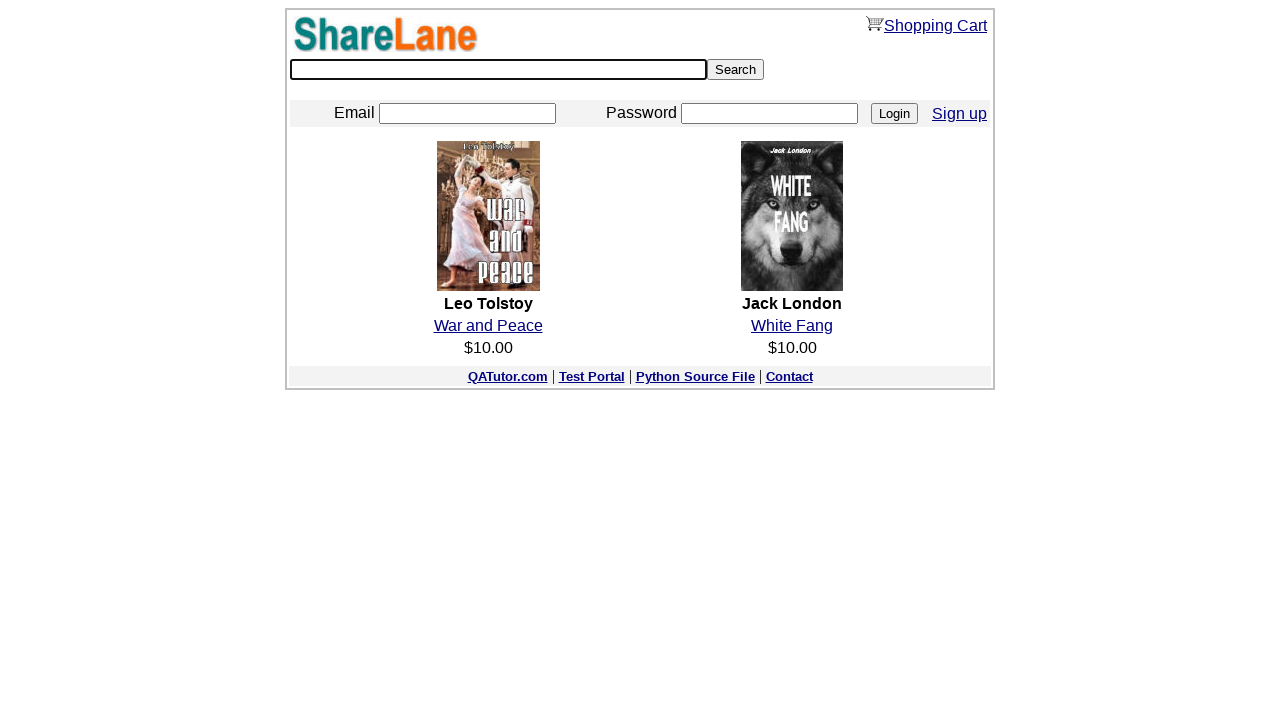

Filled search field with 'War and Peace' on input[type='text']
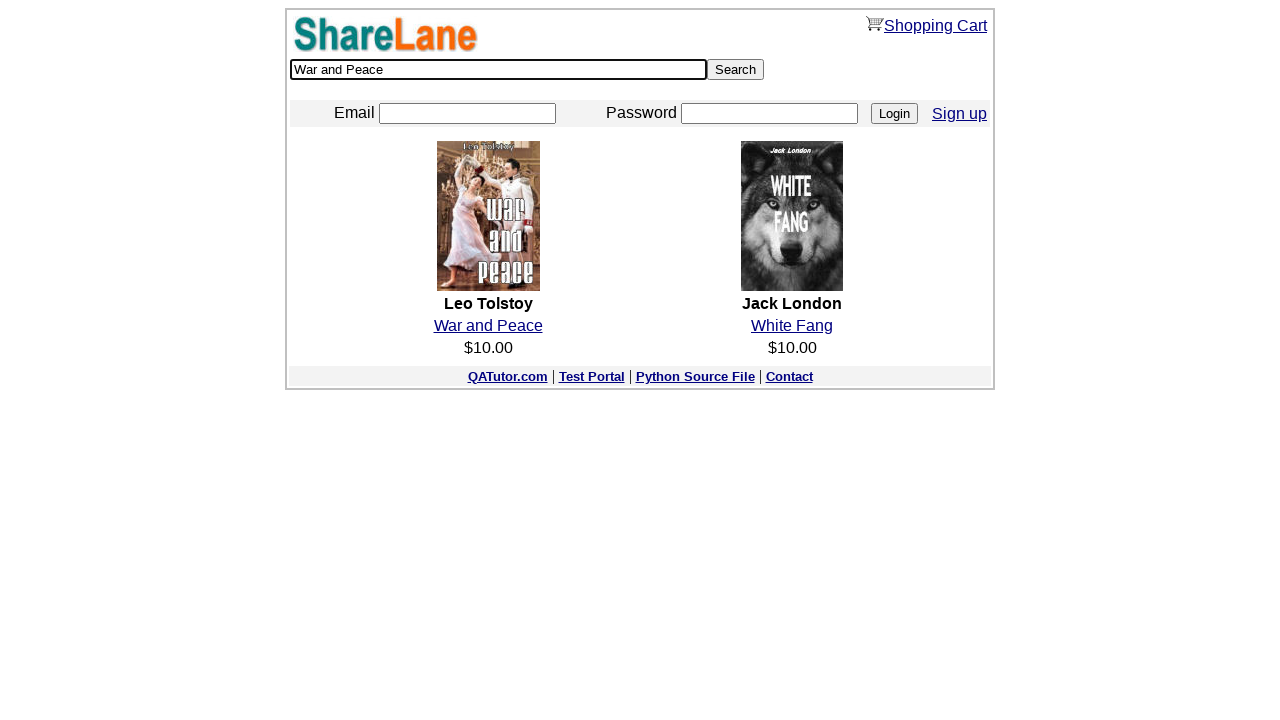

Clicked search button to find book at (736, 70) on input[type='submit']
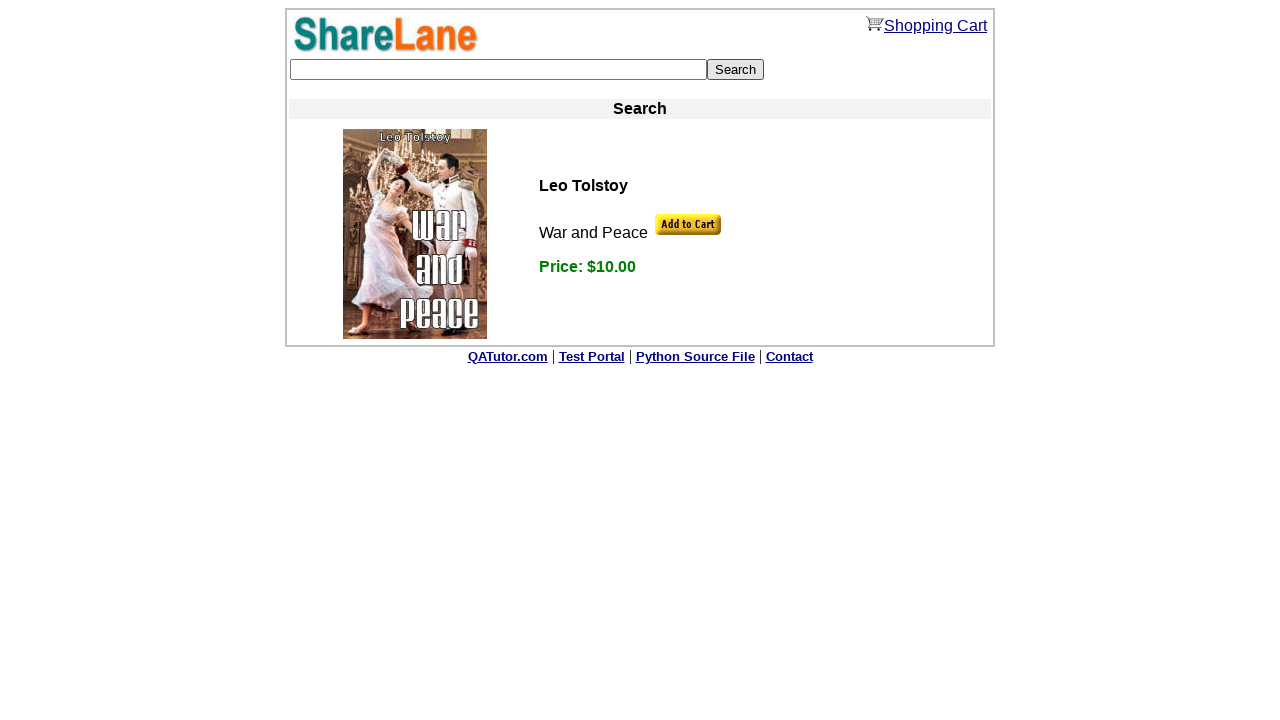

Clicked add to cart button for War and Peace at (687, 224) on a[href='./add_to_cart.py?book_id=4']
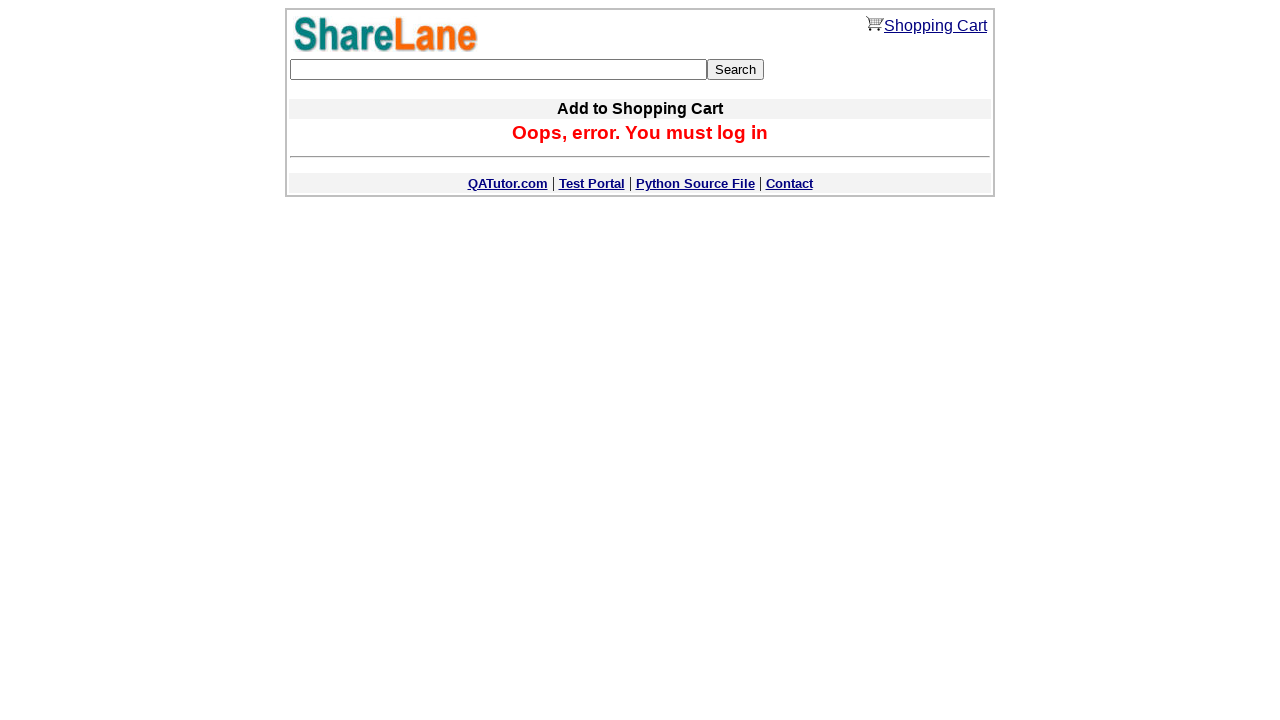

Verified error message is displayed when adding book to cart without being logged in
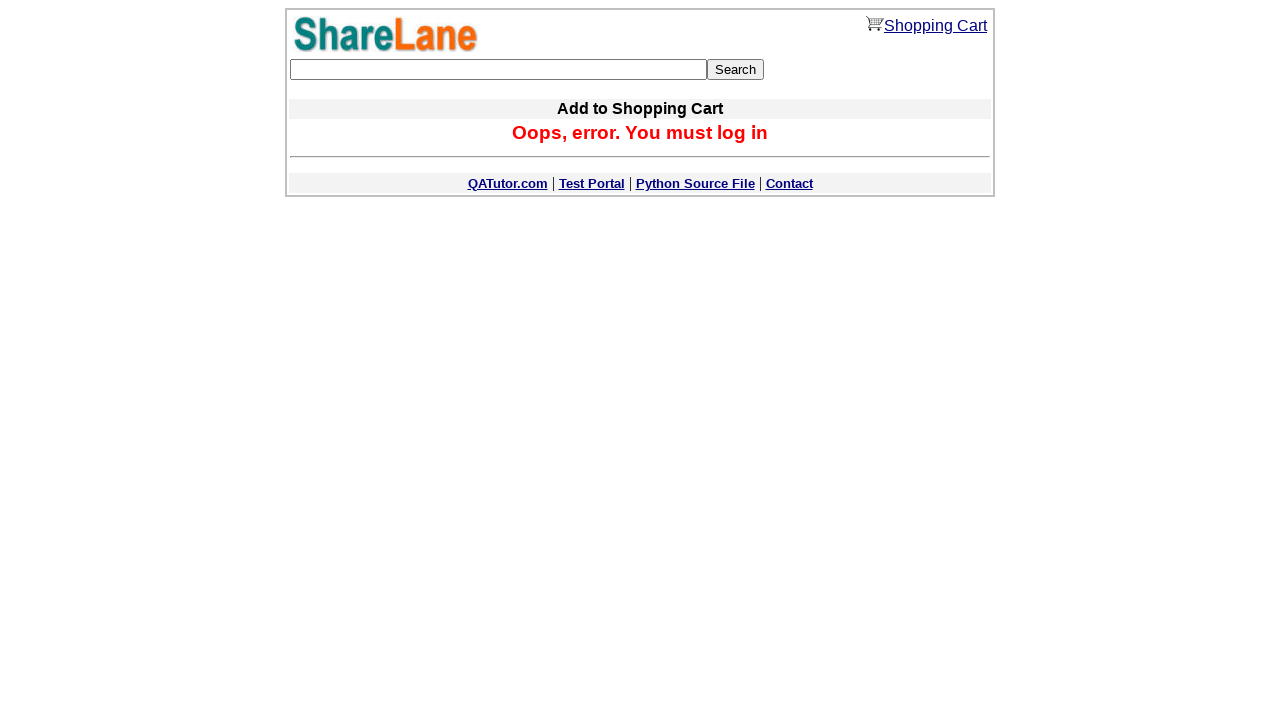

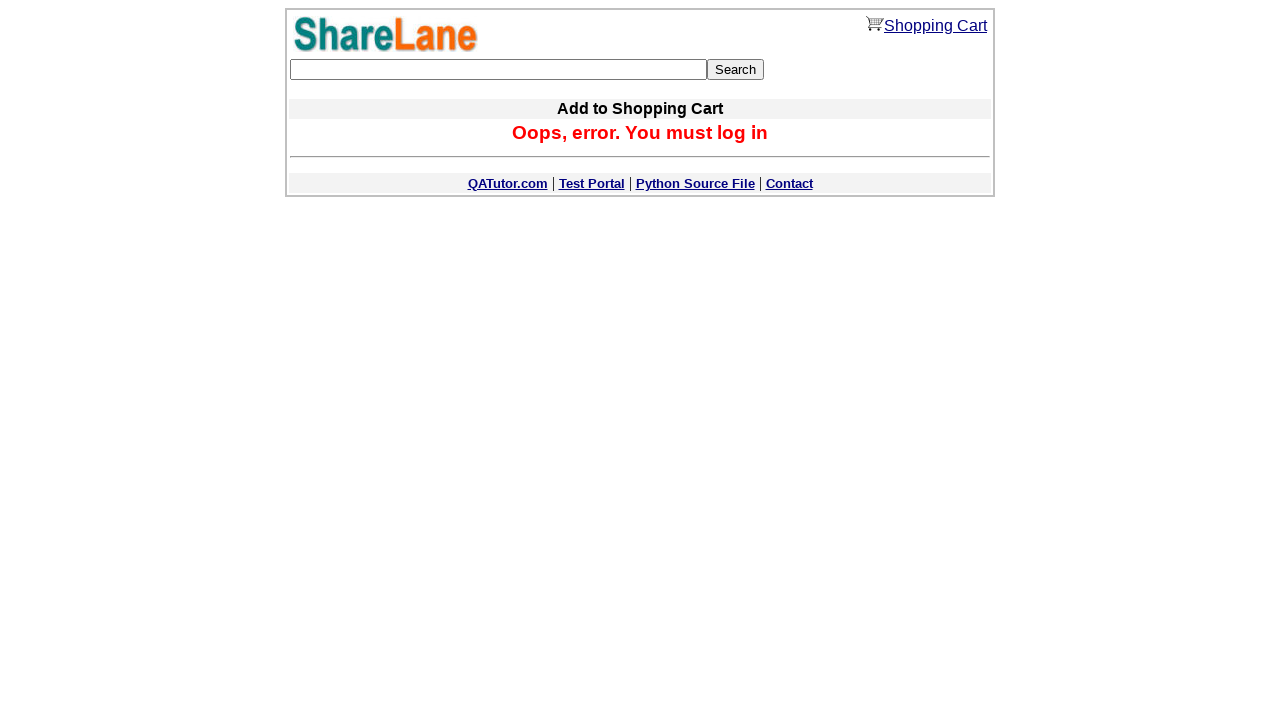